Navigates to Adactin Hotel App website and clicks on the Google Play store link, opening a new window

Starting URL: https://adactinhotelapp.com/

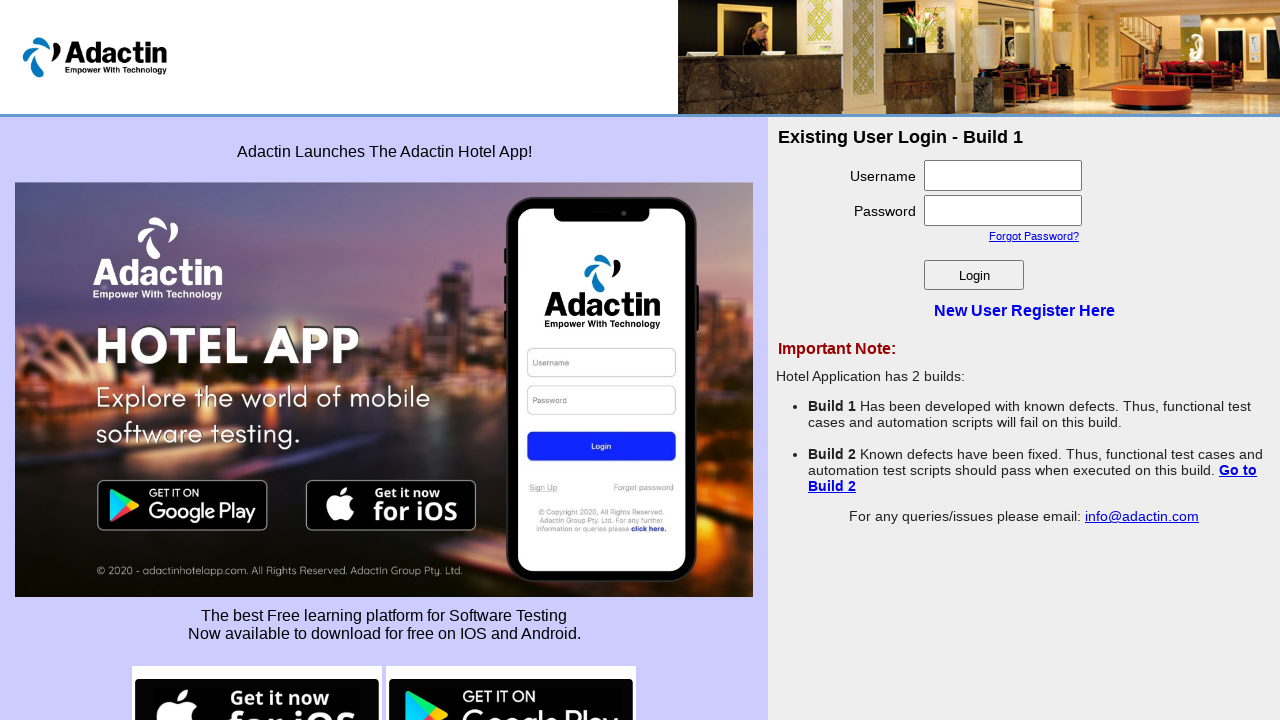

Clicked on Google Play store image link at (511, 670) on xpath=//img[contains(@src,'google-play')]
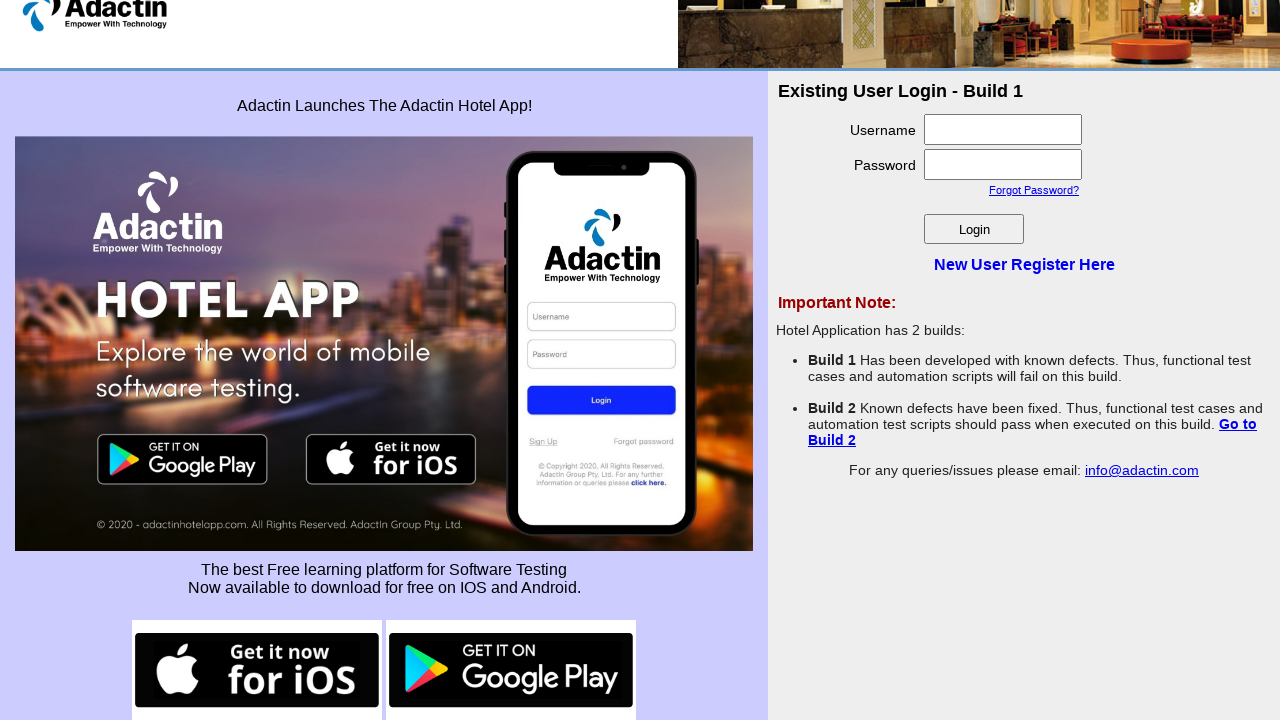

Waited for new page/tab to open
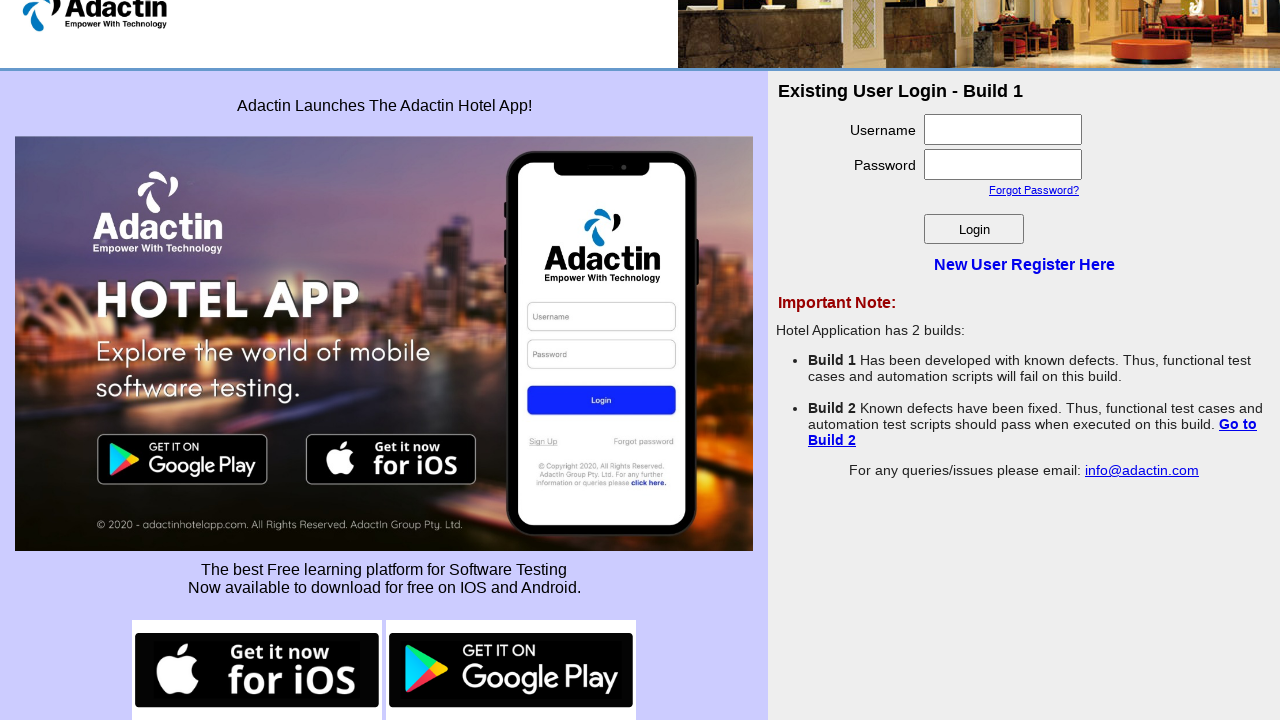

Retrieved all open pages/tabs from context
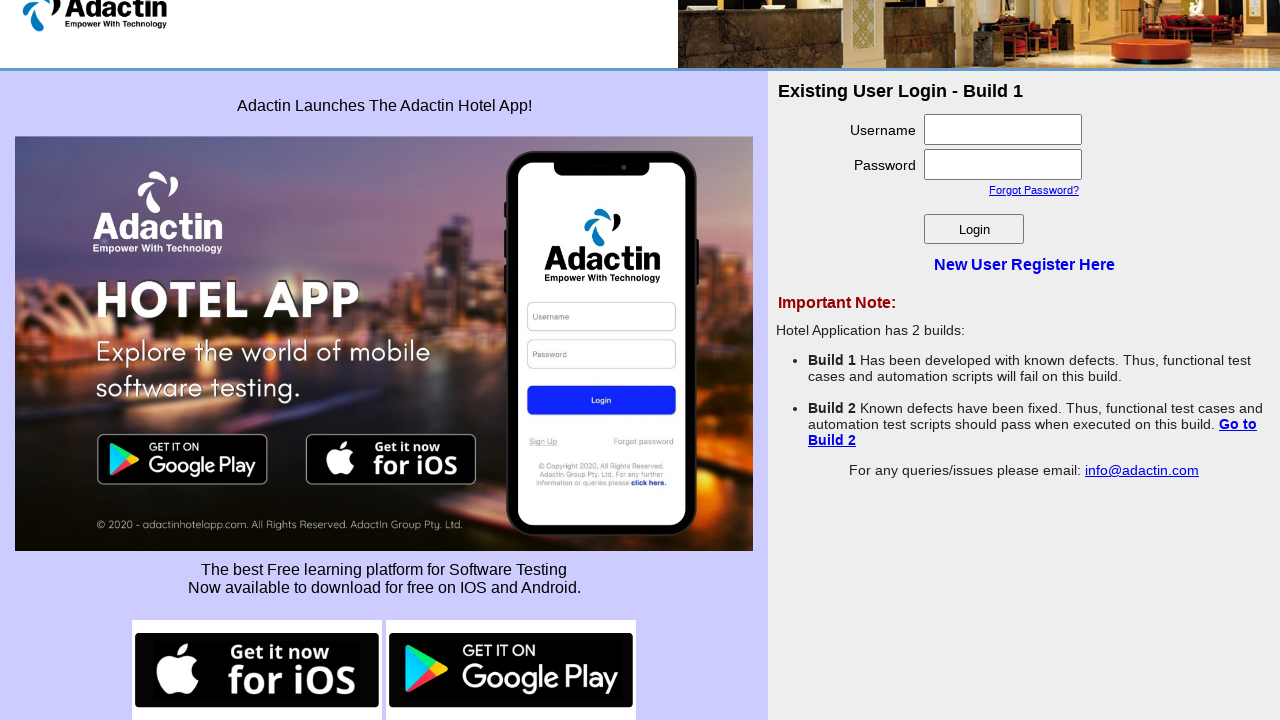

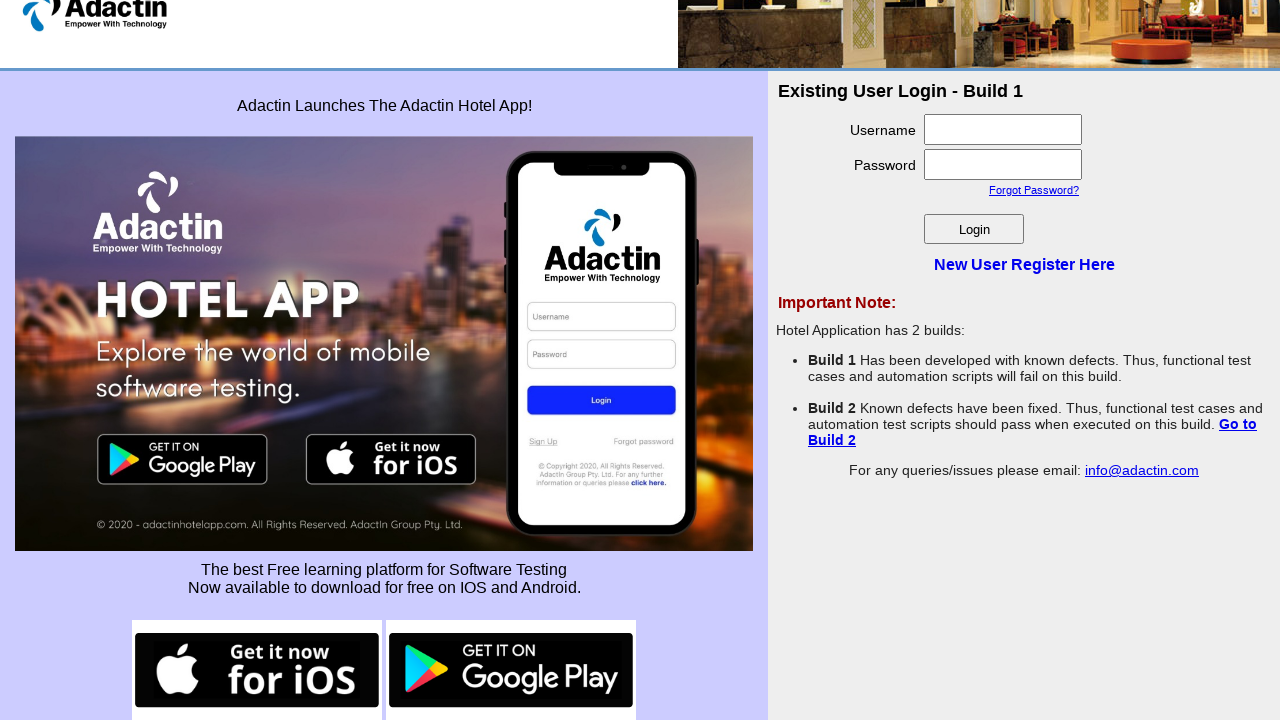